Clicks the Add button and verifies that the registration form modal appears

Starting URL: https://demoqa.com/webtables

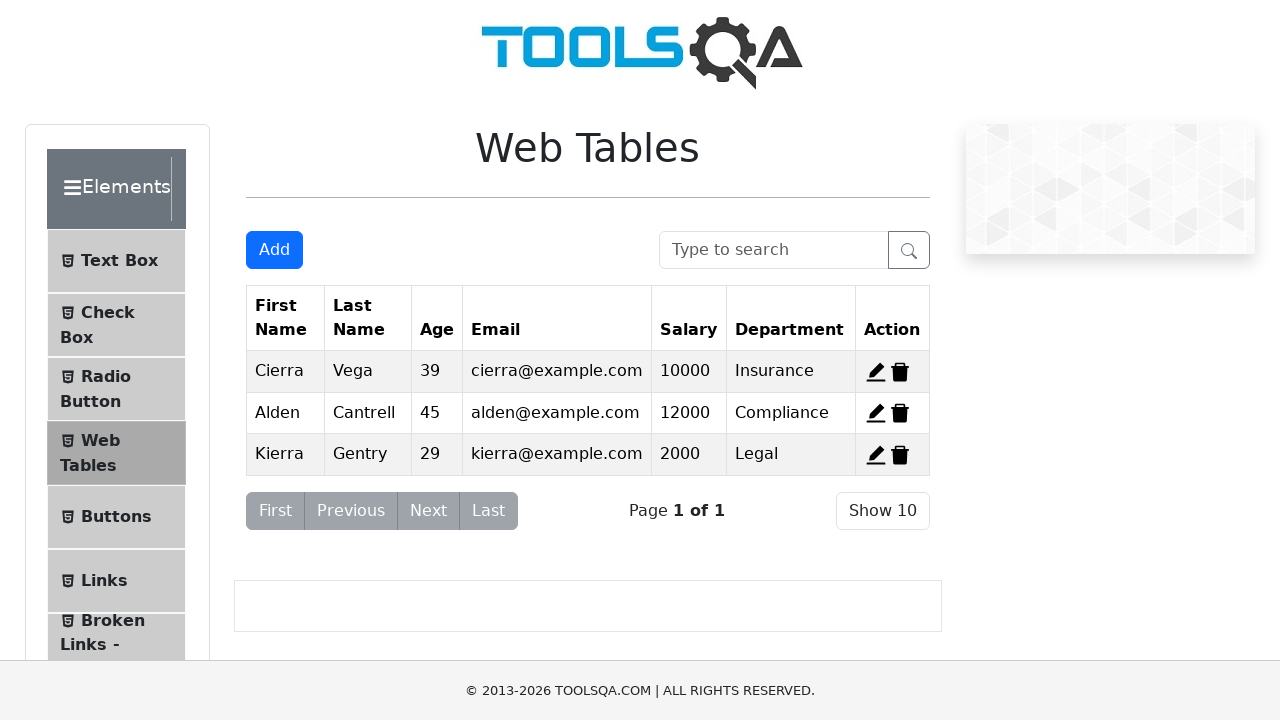

Clicked the Add button to open registration form at (274, 250) on button#addNewRecordButton
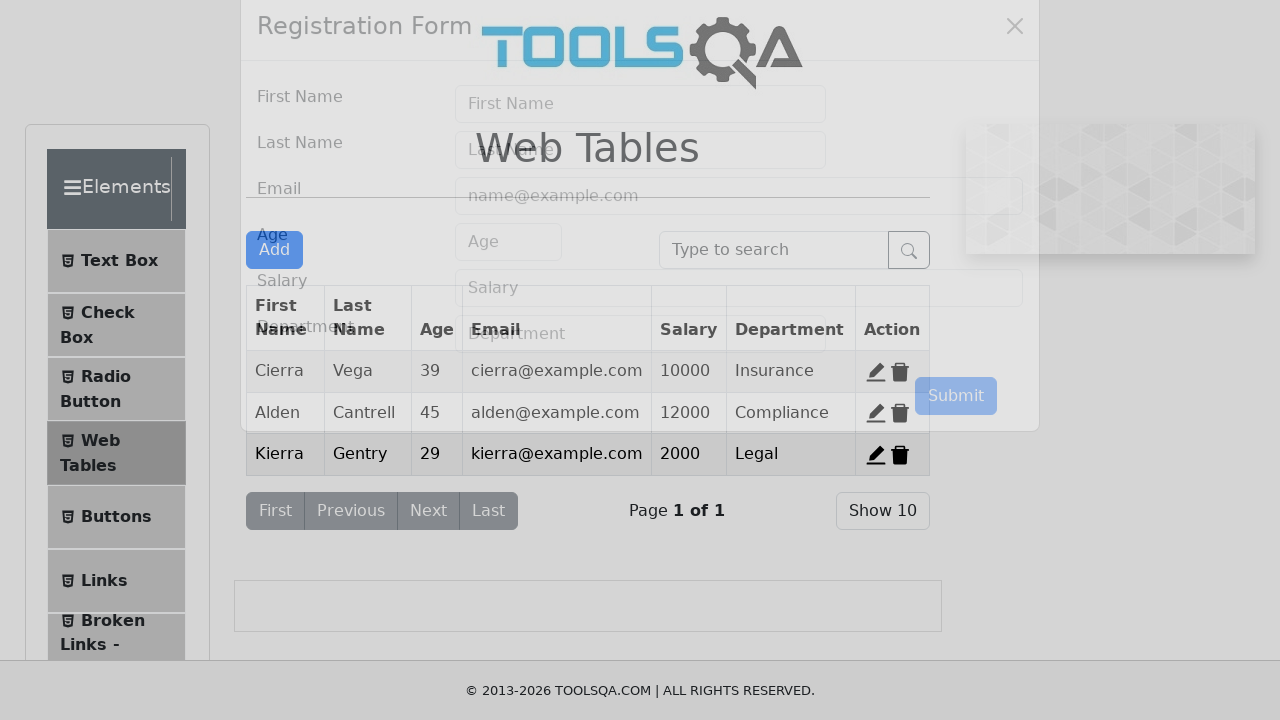

Located the registration form modal element
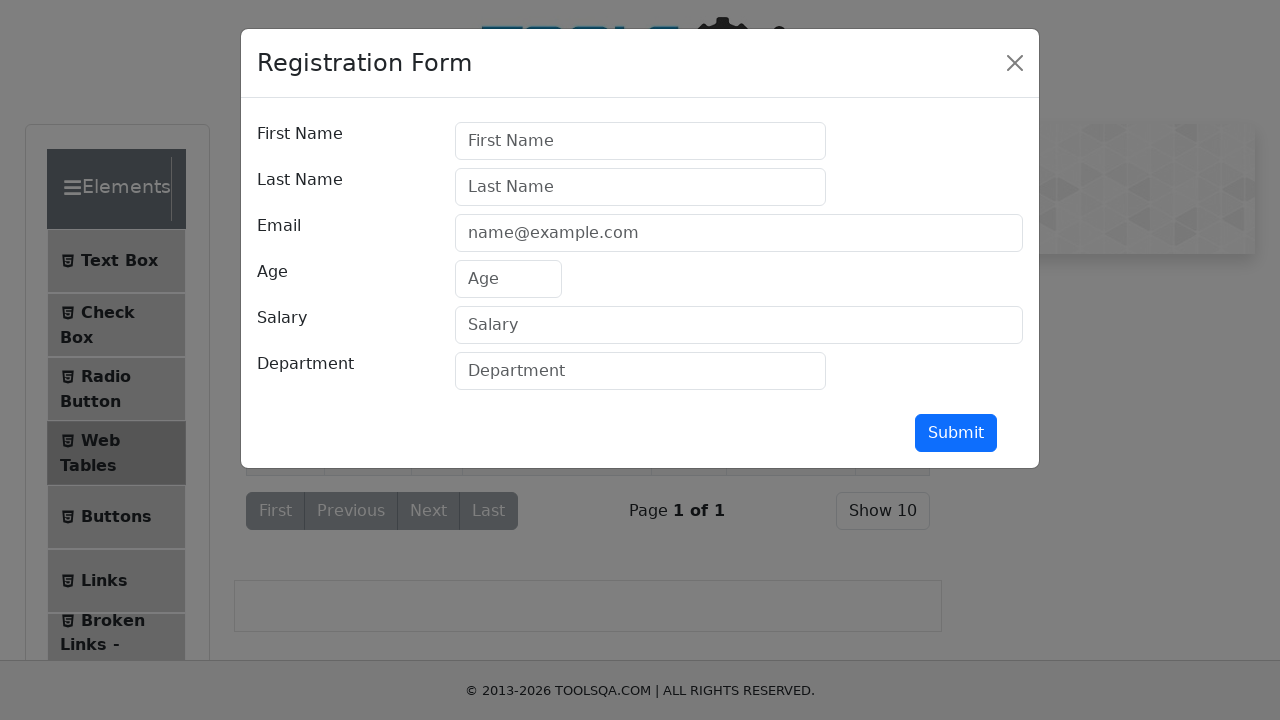

Registration form modal became visible
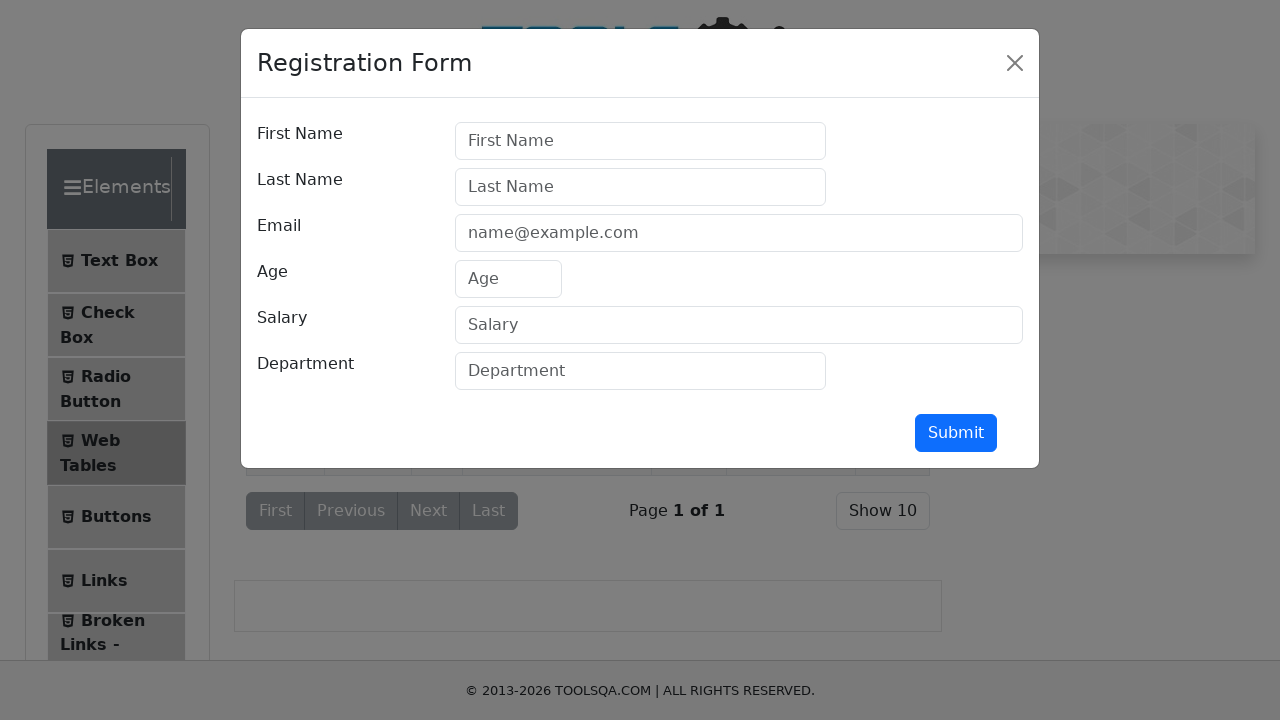

Verified that registration form modal is visible
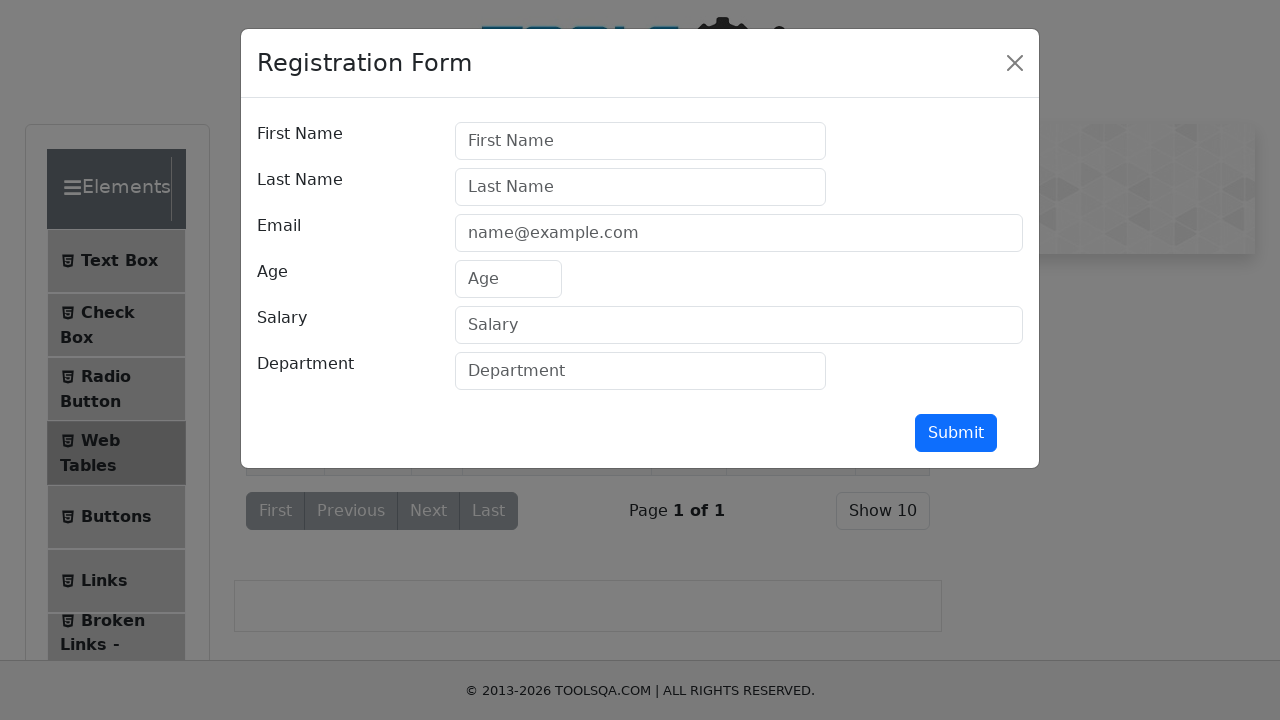

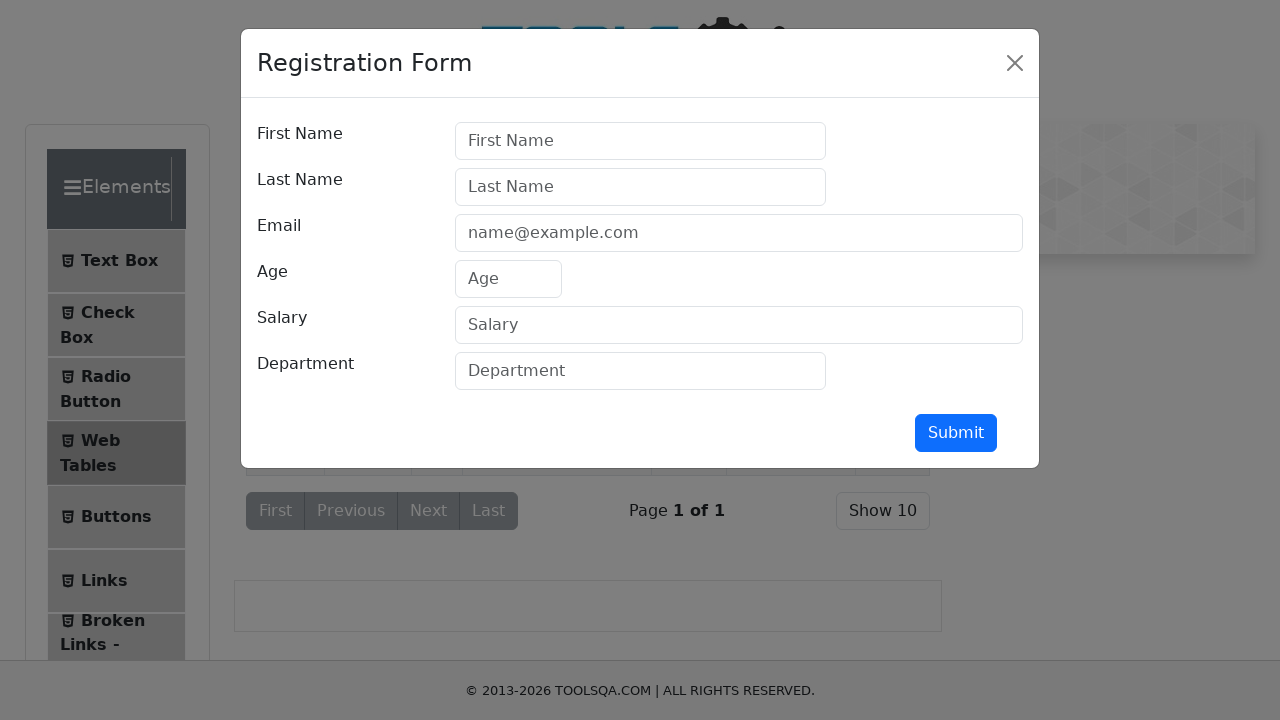